Tests marking individual items as complete by clicking their checkboxes.

Starting URL: https://demo.playwright.dev/todomvc

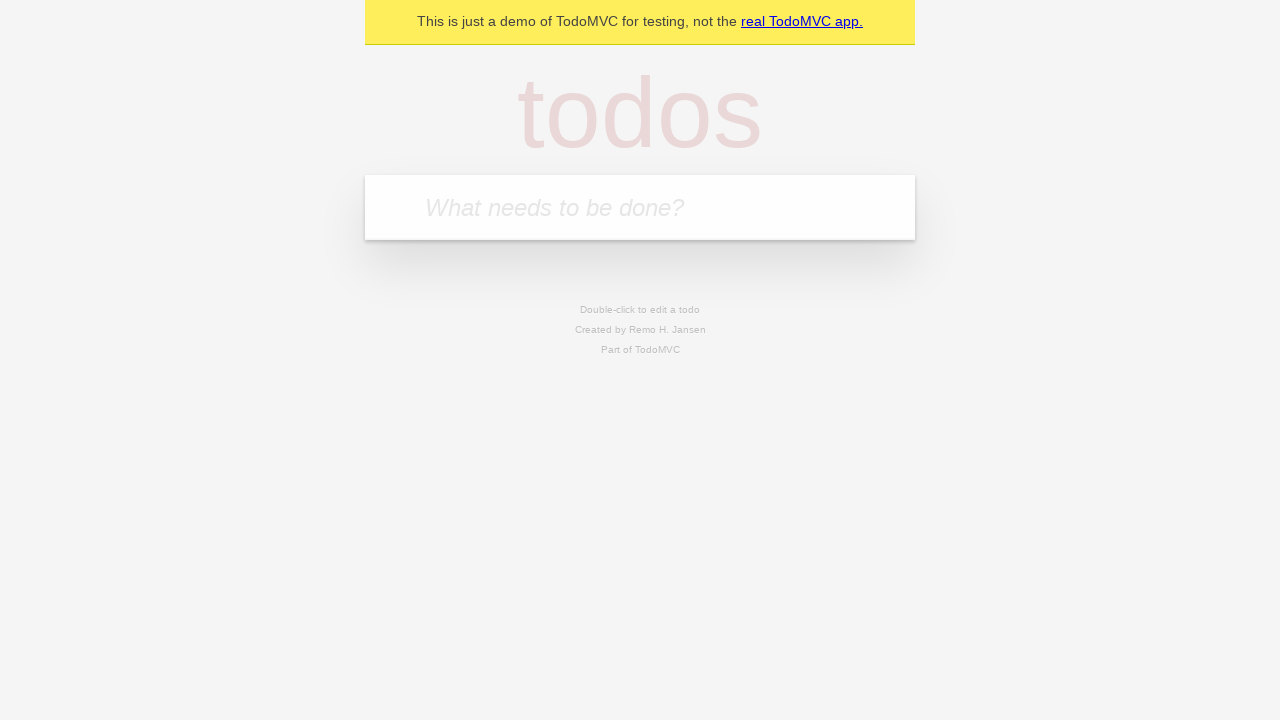

Filled todo input with 'buy some cheese' on internal:attr=[placeholder="What needs to be done?"i]
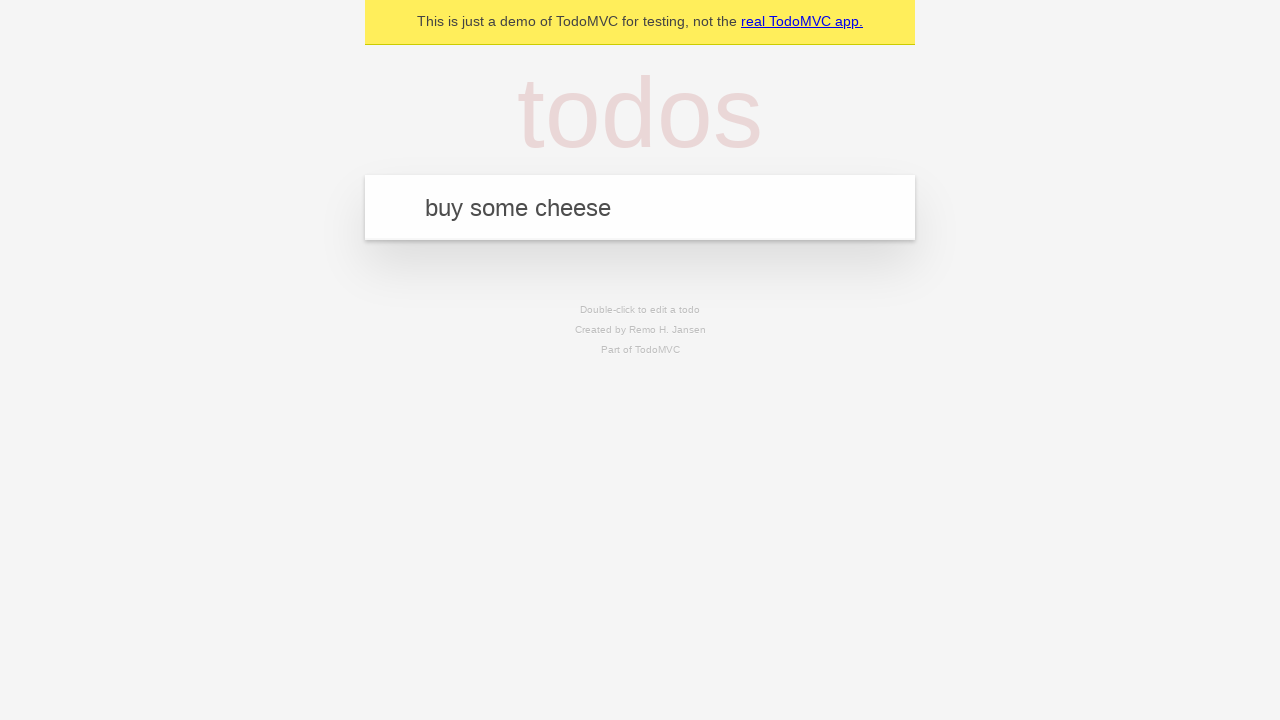

Pressed Enter to create first todo item on internal:attr=[placeholder="What needs to be done?"i]
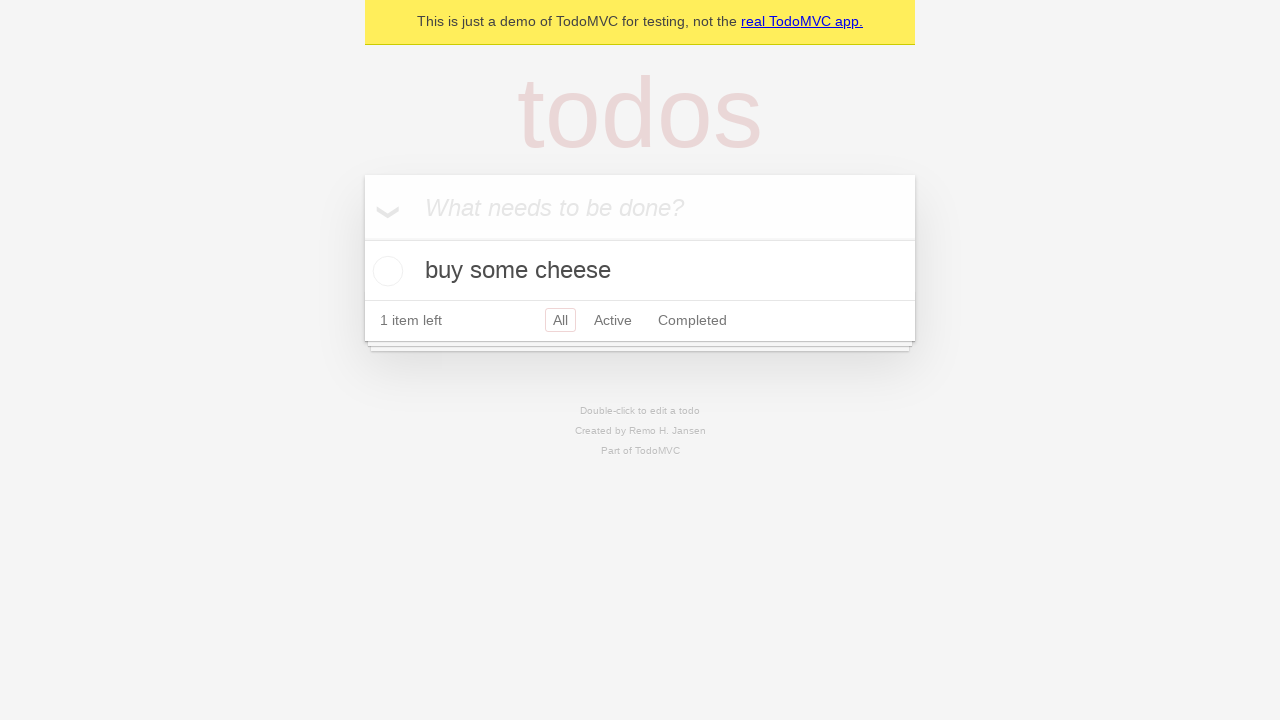

Filled todo input with 'feed the cat' on internal:attr=[placeholder="What needs to be done?"i]
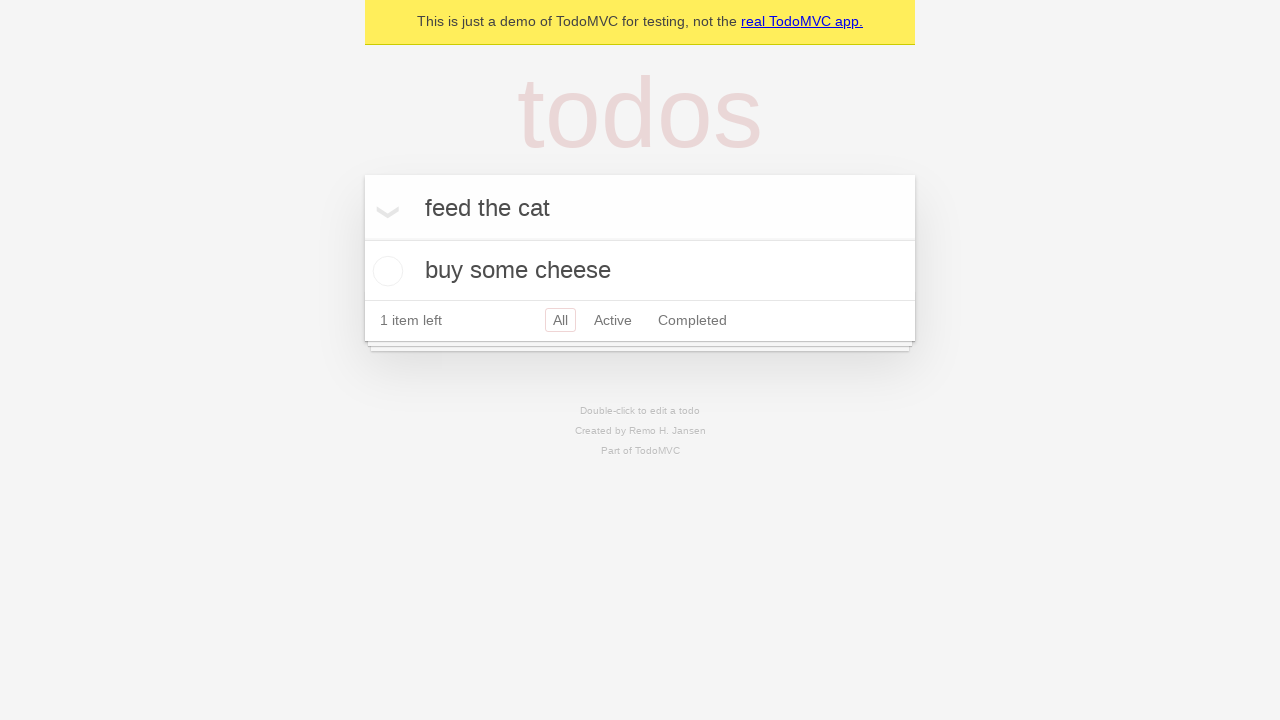

Pressed Enter to create second todo item on internal:attr=[placeholder="What needs to be done?"i]
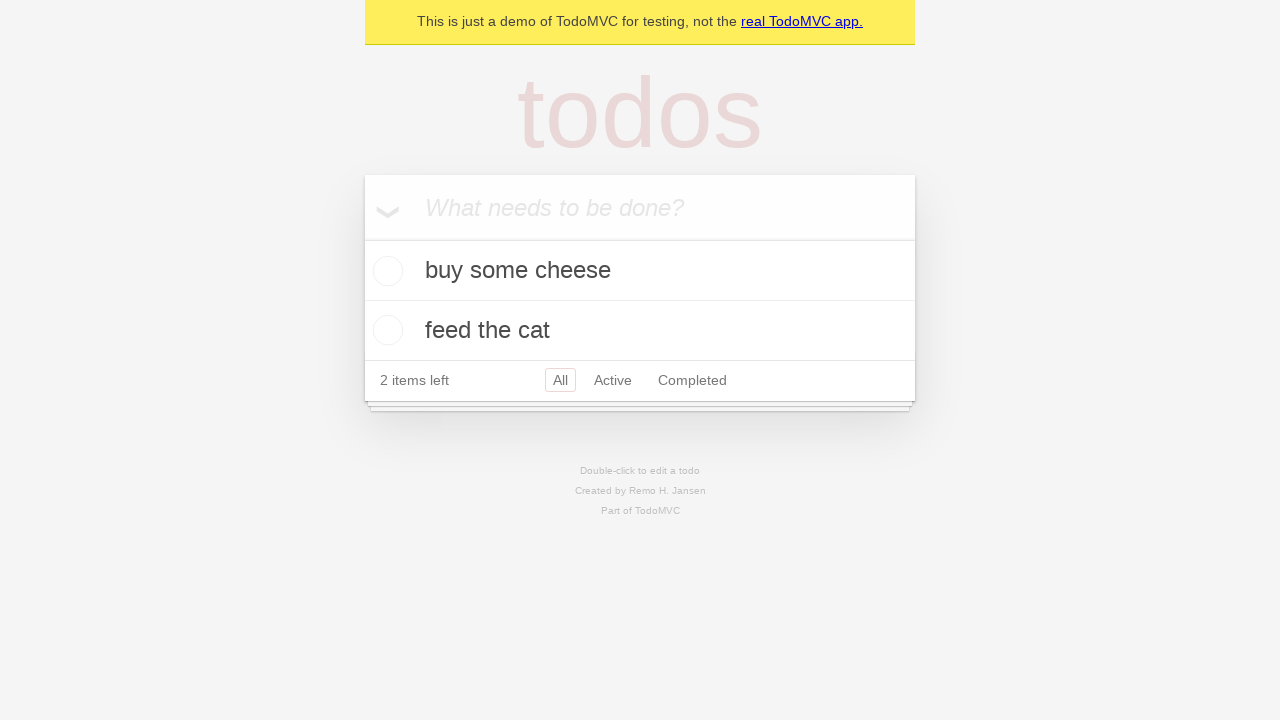

Waited for both todo items to be created
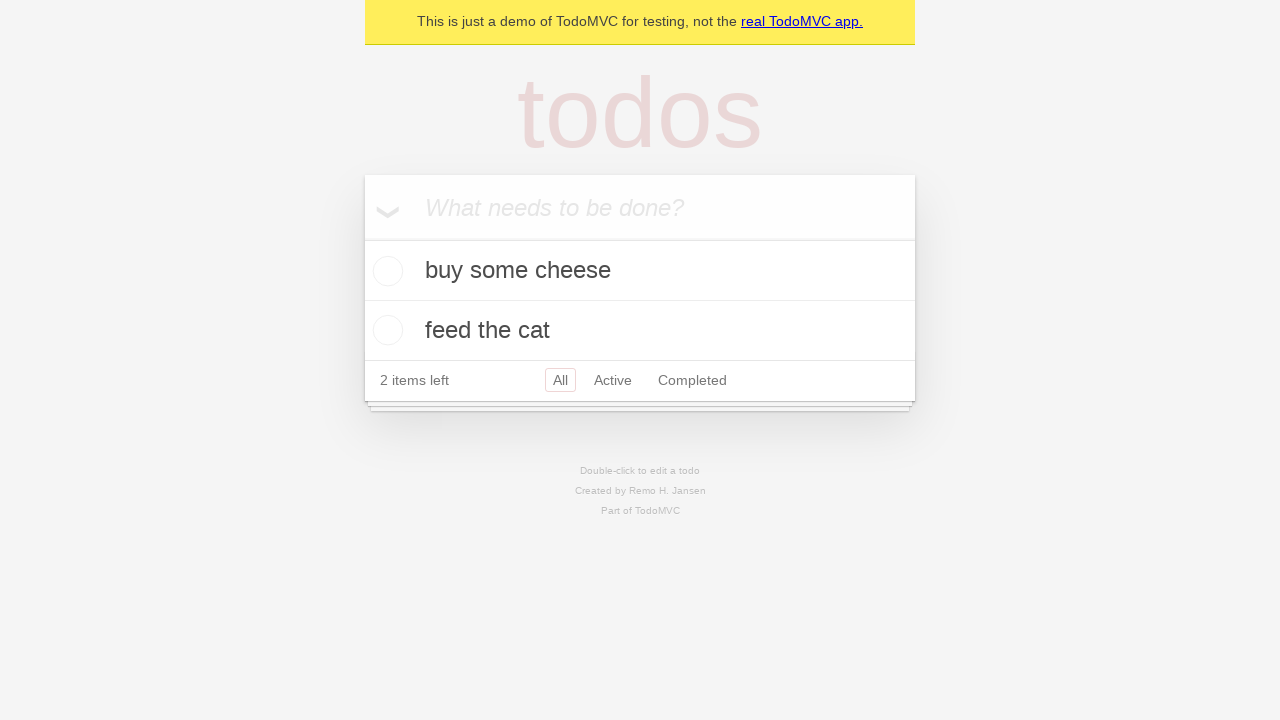

Marked first todo item 'buy some cheese' as complete at (385, 271) on internal:testid=[data-testid="todo-item"s] >> nth=0 >> internal:role=checkbox
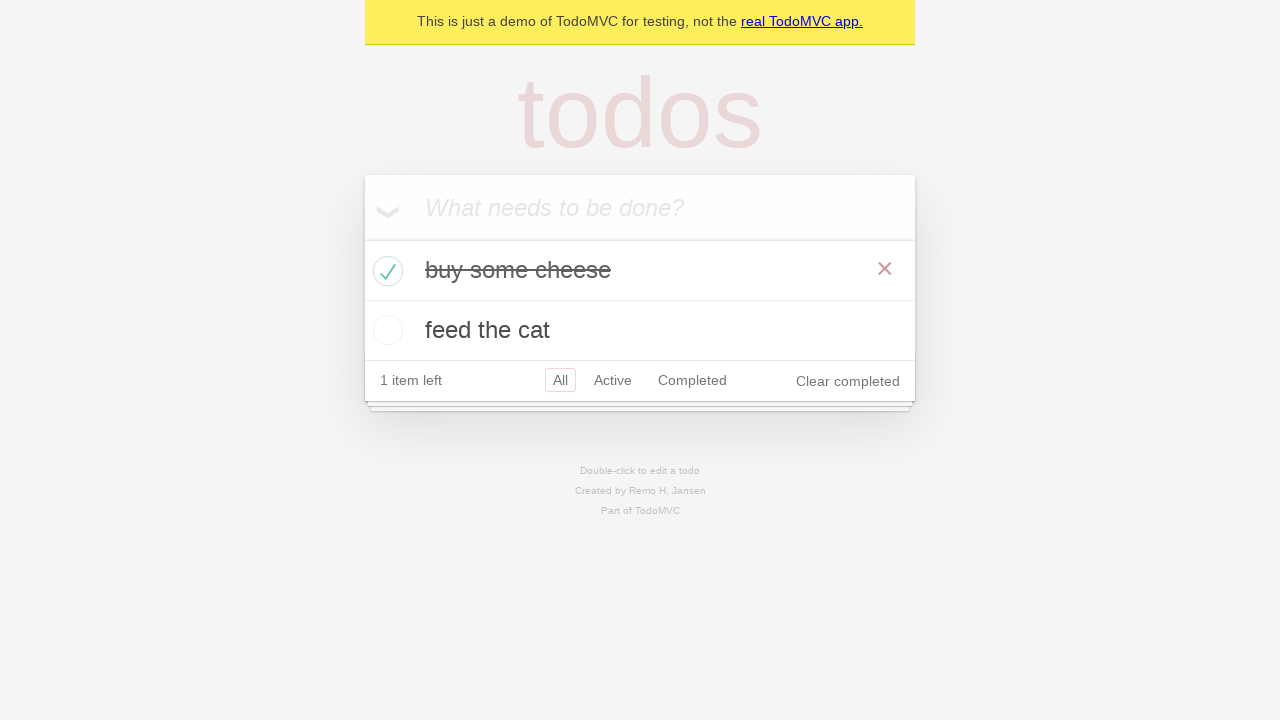

Marked second todo item 'feed the cat' as complete at (385, 330) on internal:testid=[data-testid="todo-item"s] >> nth=1 >> internal:role=checkbox
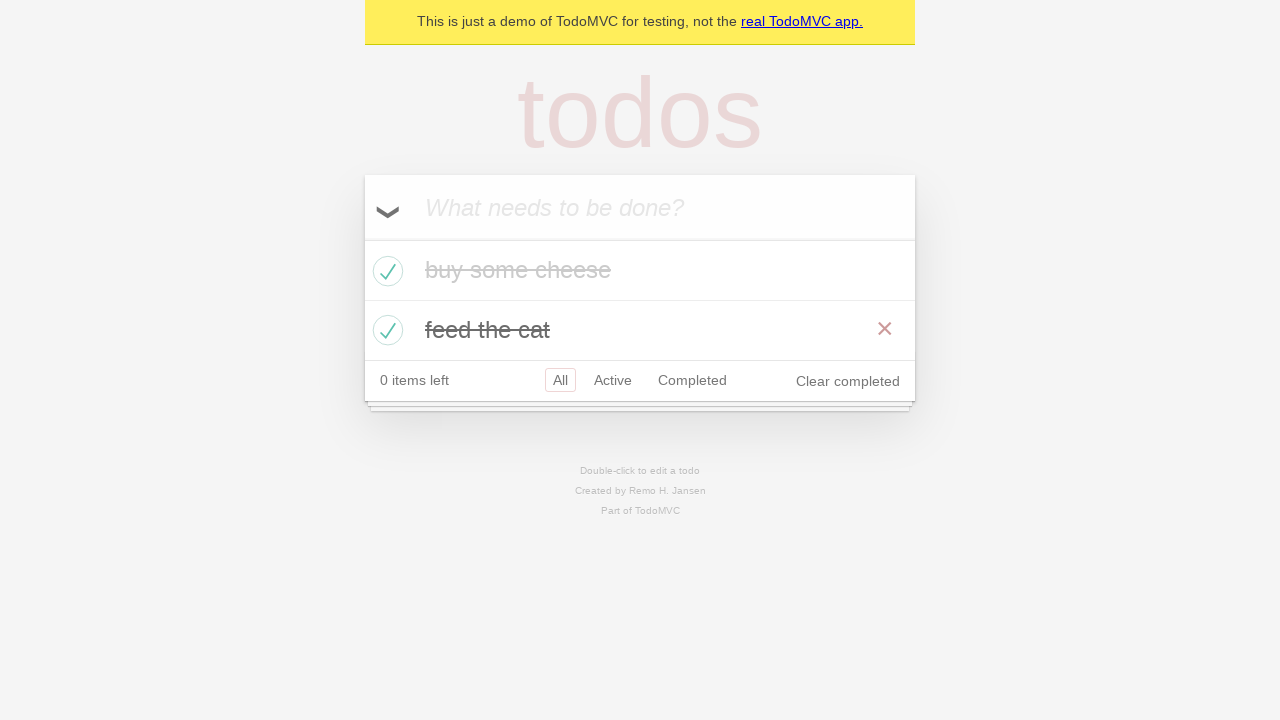

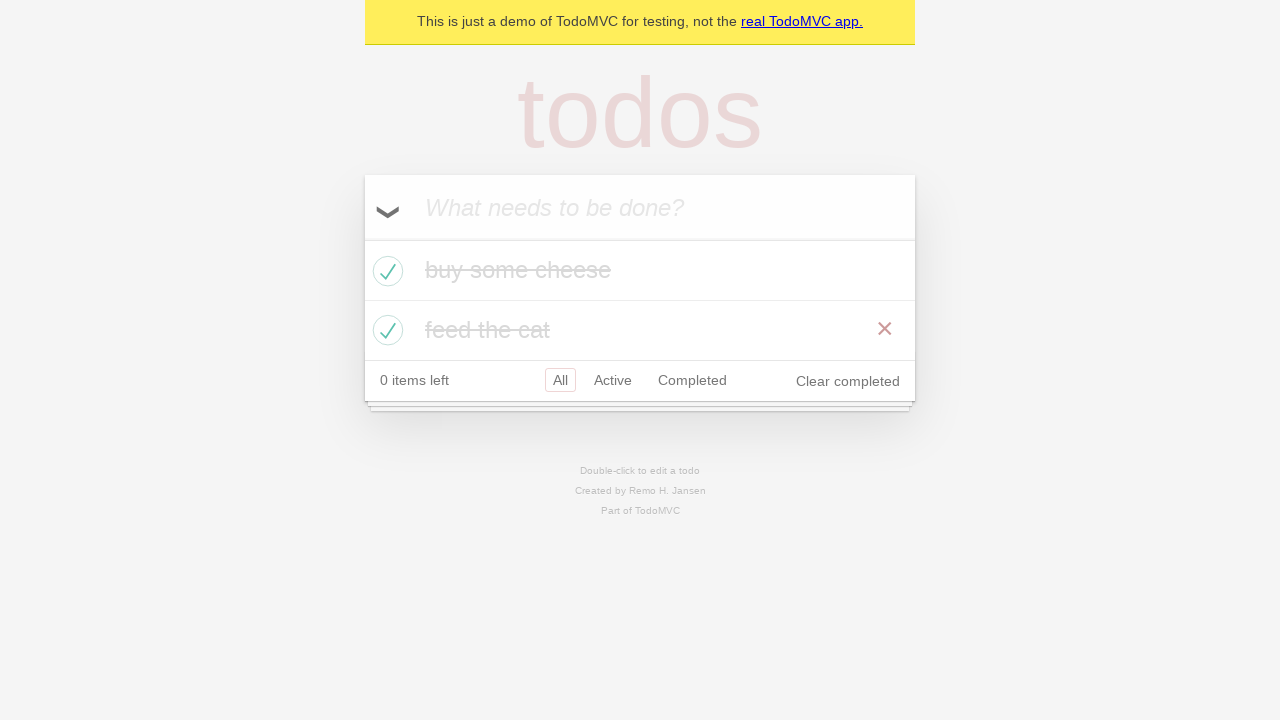